Tests dropdown selection functionality including single-select and multi-select dropdowns by selecting options using different methods (index, value, visible text) and deselecting options

Starting URL: https://demoqa.com/select-menu

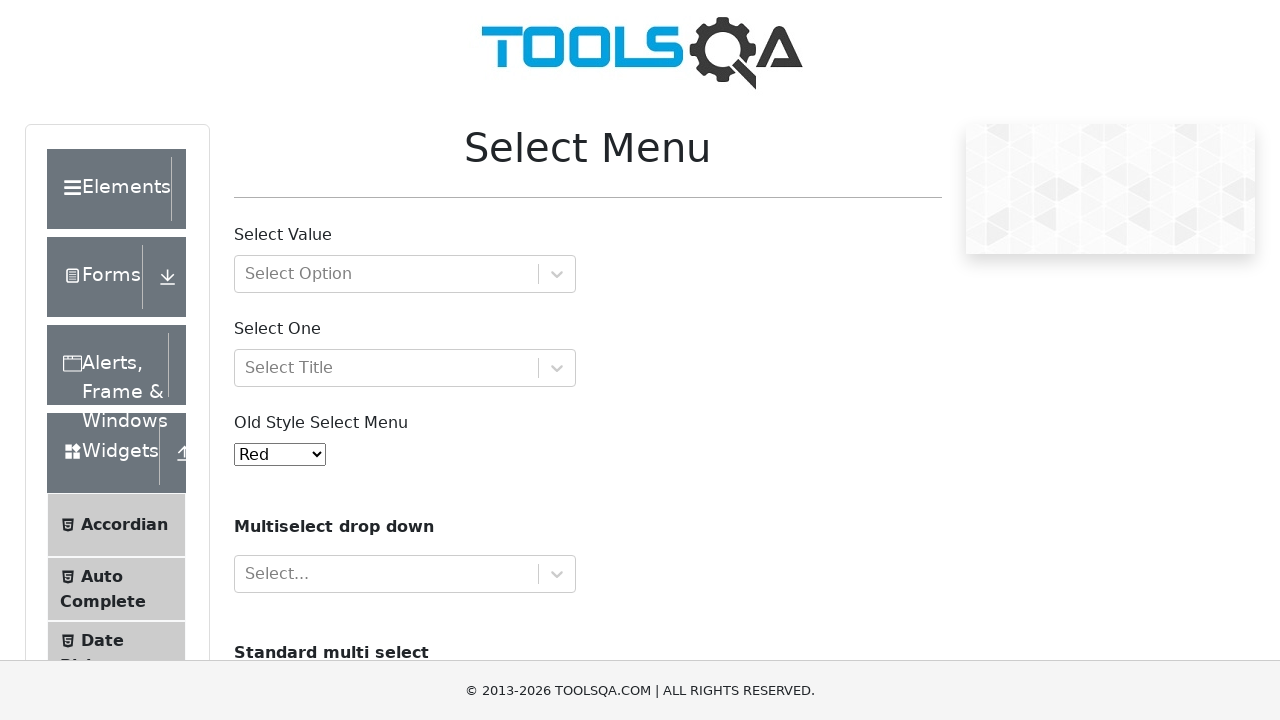

Located single-select dropdown #oldSelectMenu
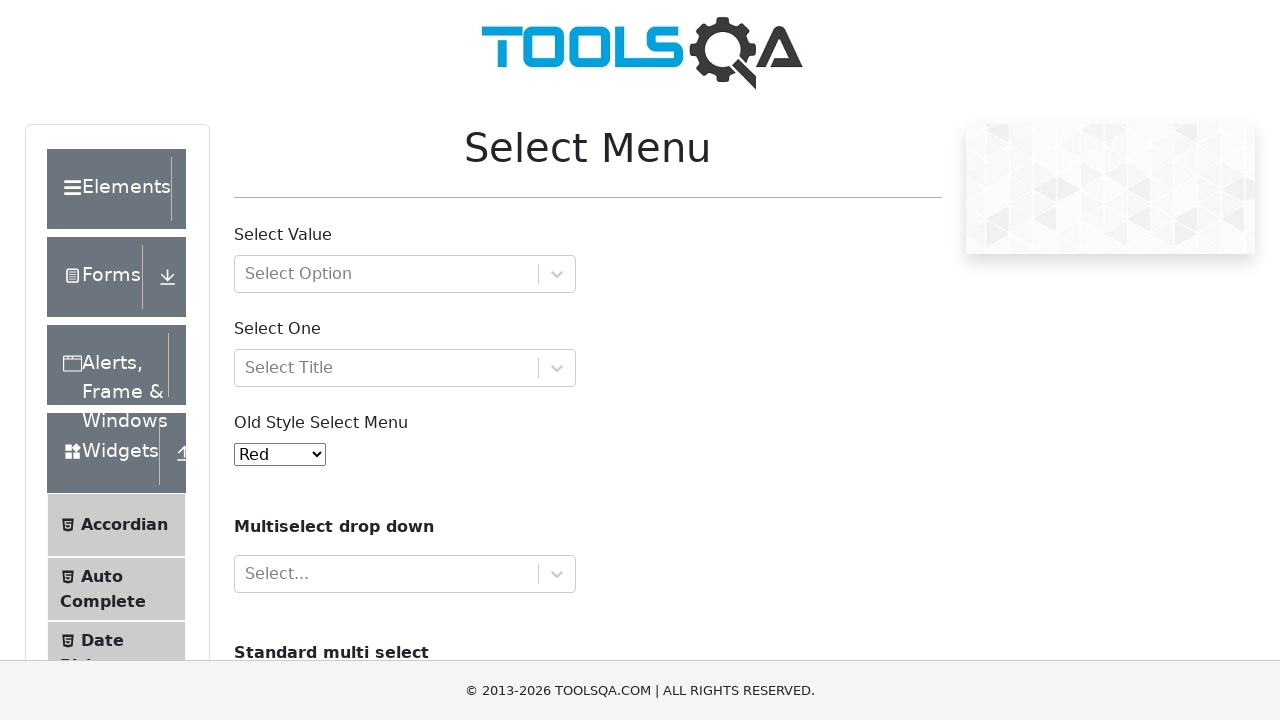

Selected option at index 2 in single-select dropdown on #oldSelectMenu
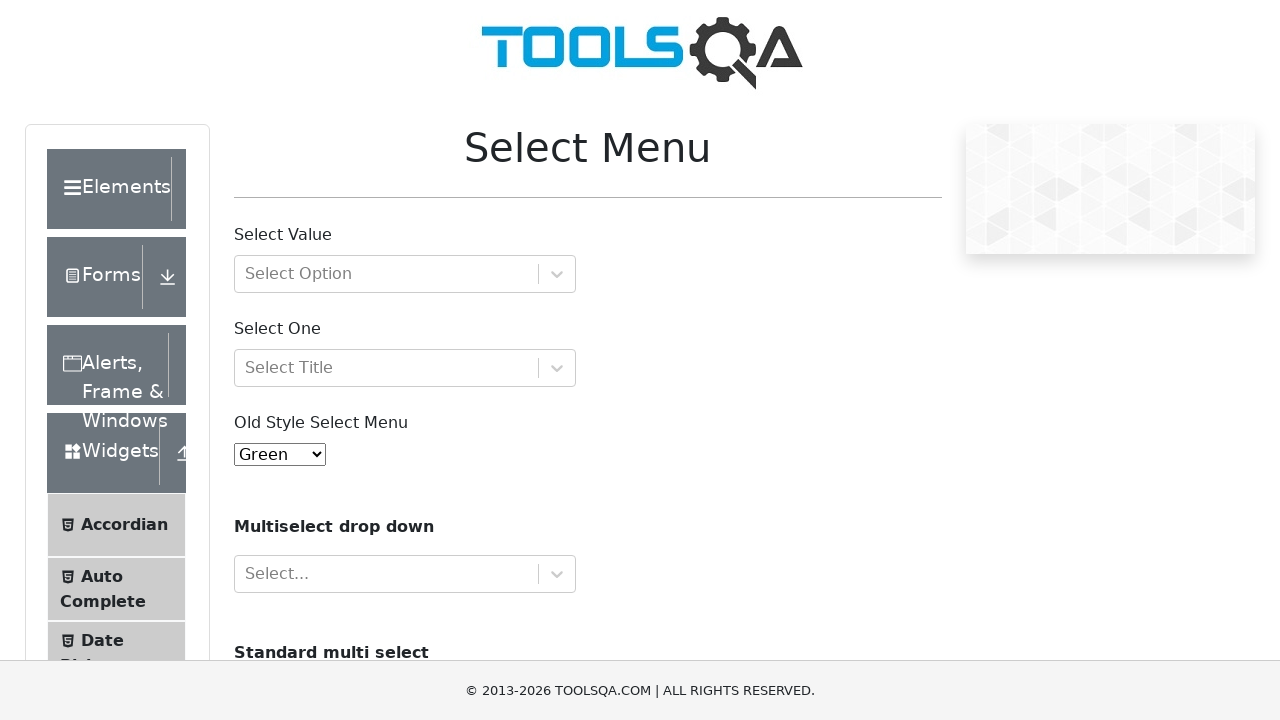

Selected option with value '4' in single-select dropdown on #oldSelectMenu
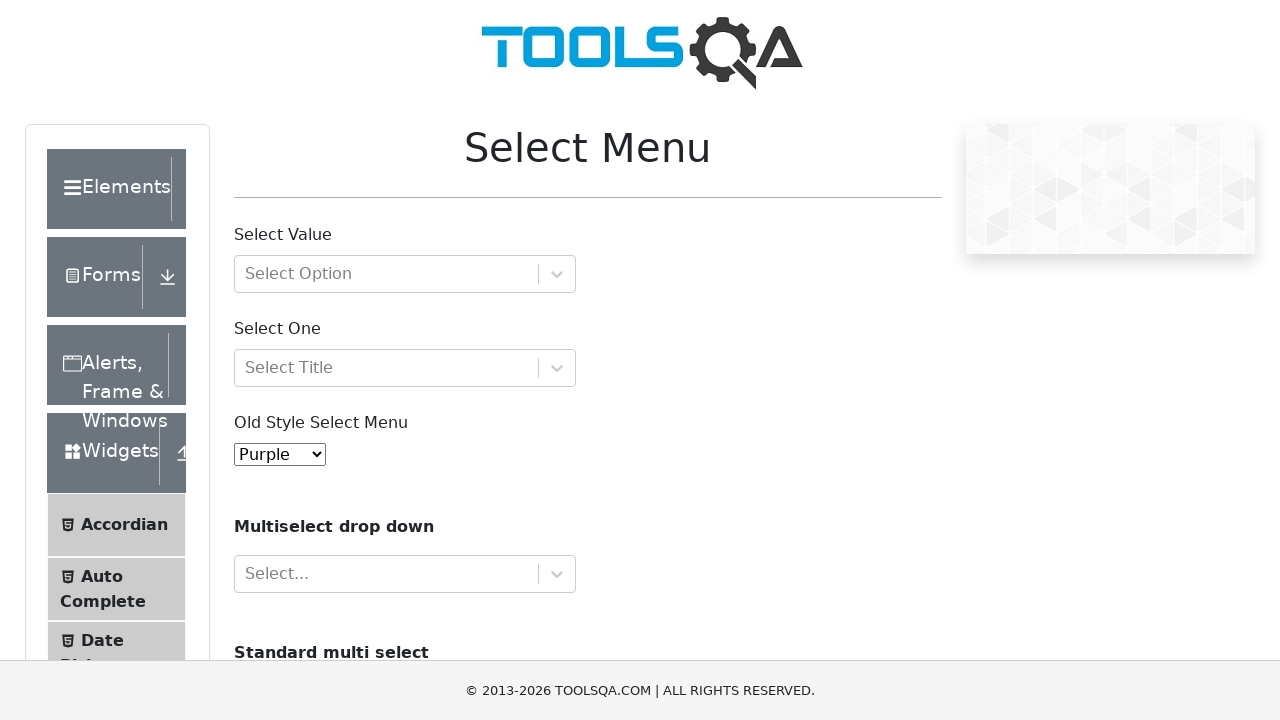

Selected option 'Magenta' by visible text in single-select dropdown on #oldSelectMenu
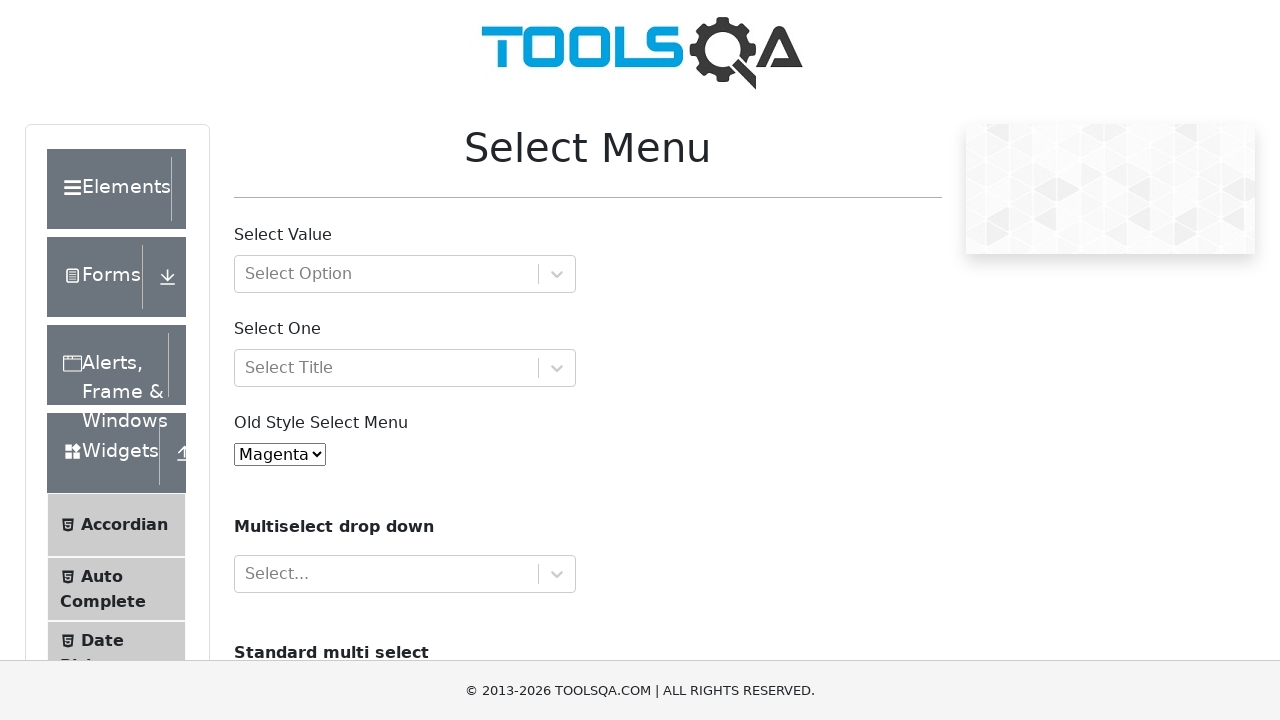

Retrieved currently selected option value from single-select dropdown
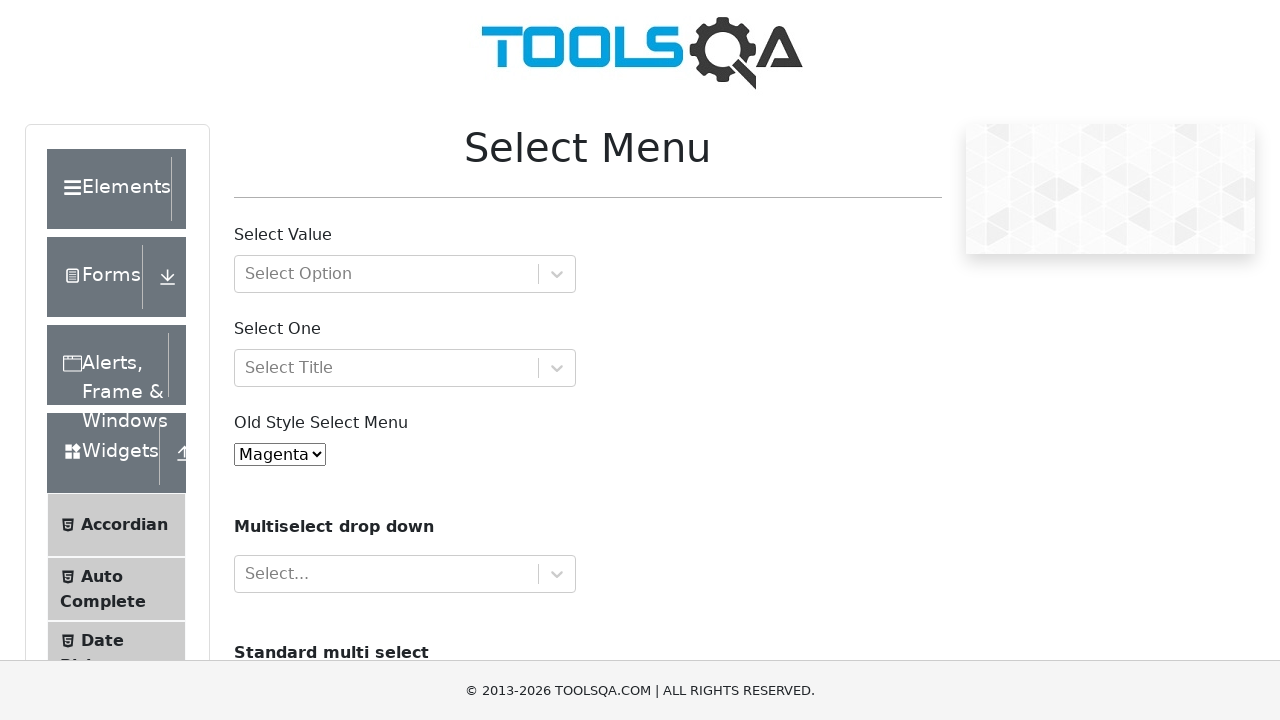

Retrieved all options from single-select dropdown
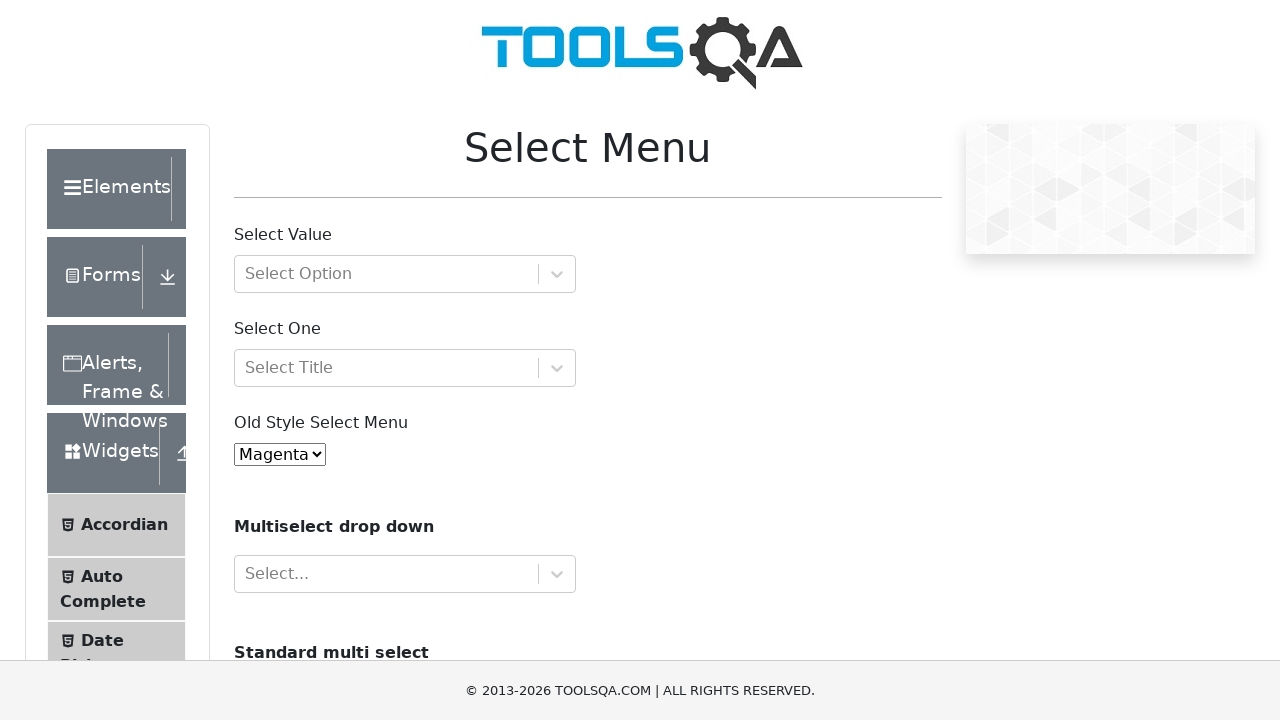

Located multi-select dropdown #cars
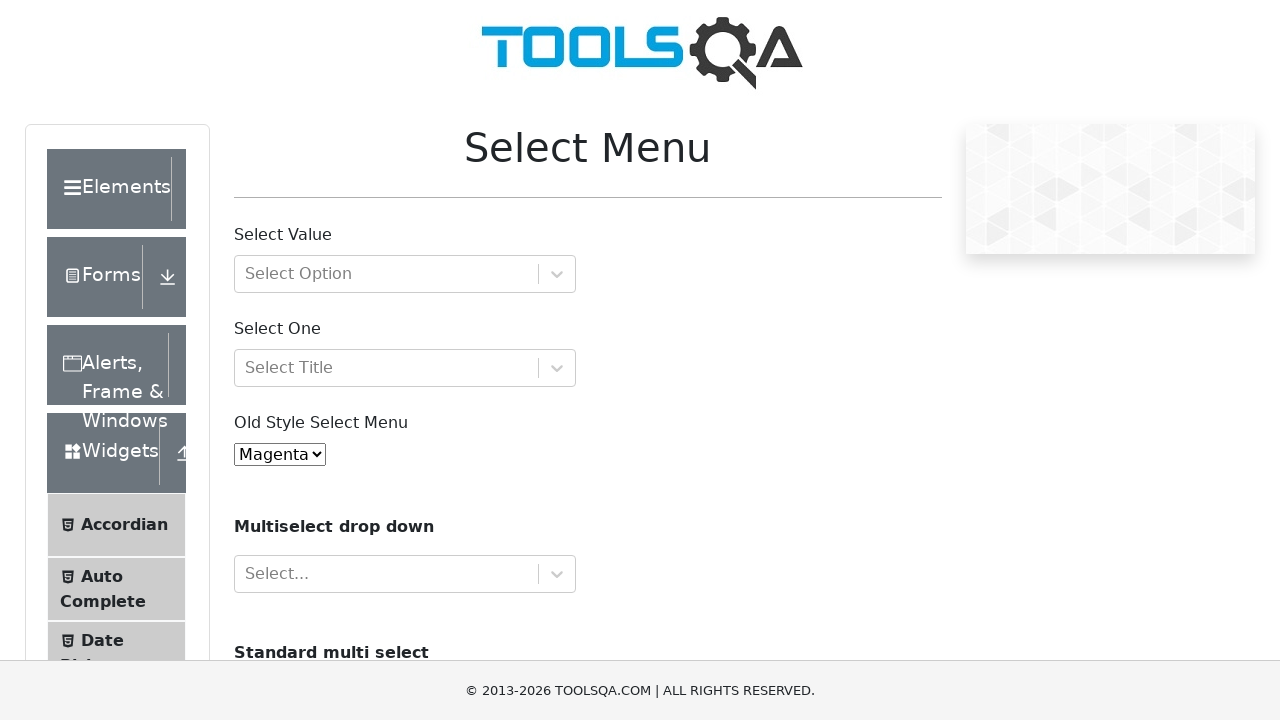

Selected option at index 2 in multi-select dropdown on #cars
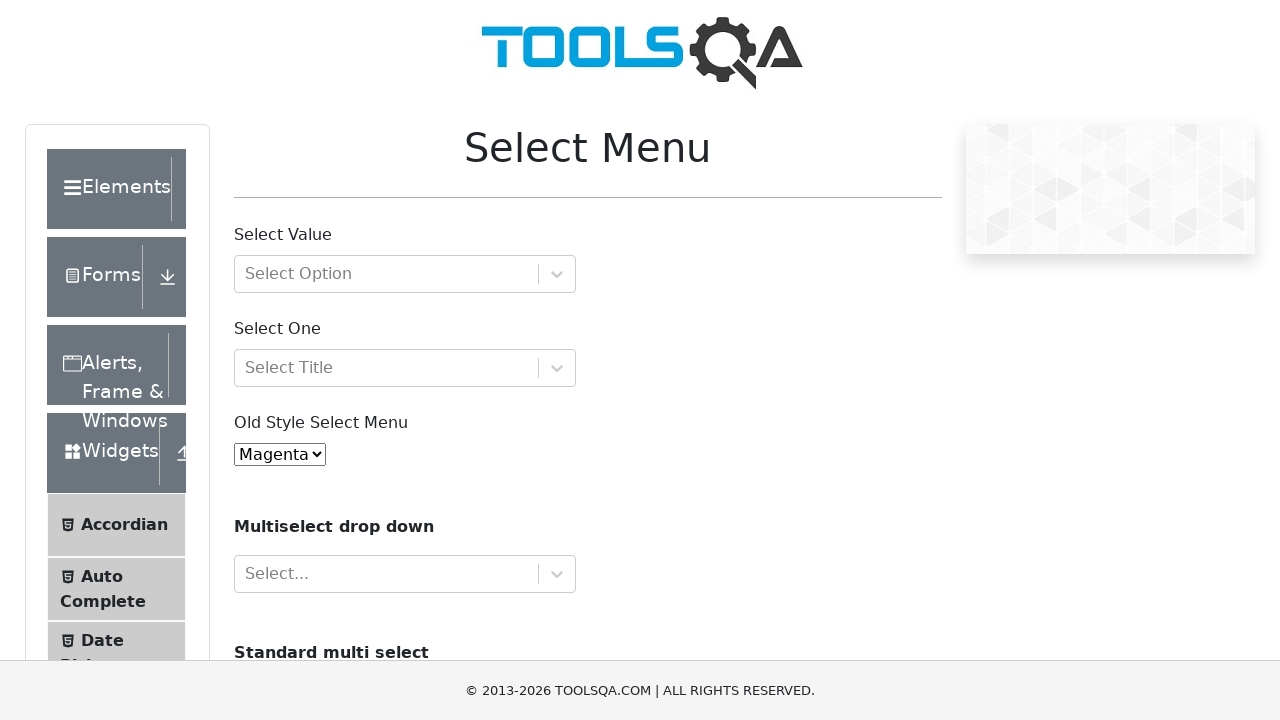

Selected option with value 'audi' in multi-select dropdown on #cars
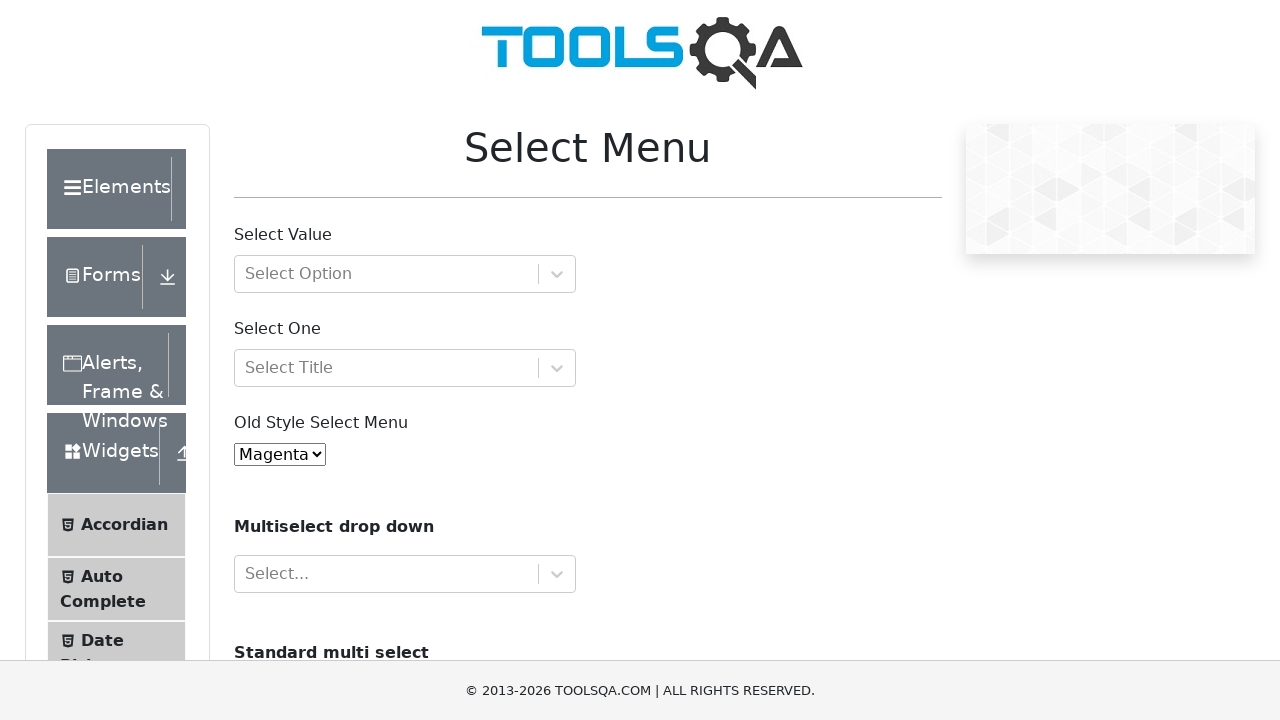

Selected option 'Volvo' by visible text in multi-select dropdown on #cars
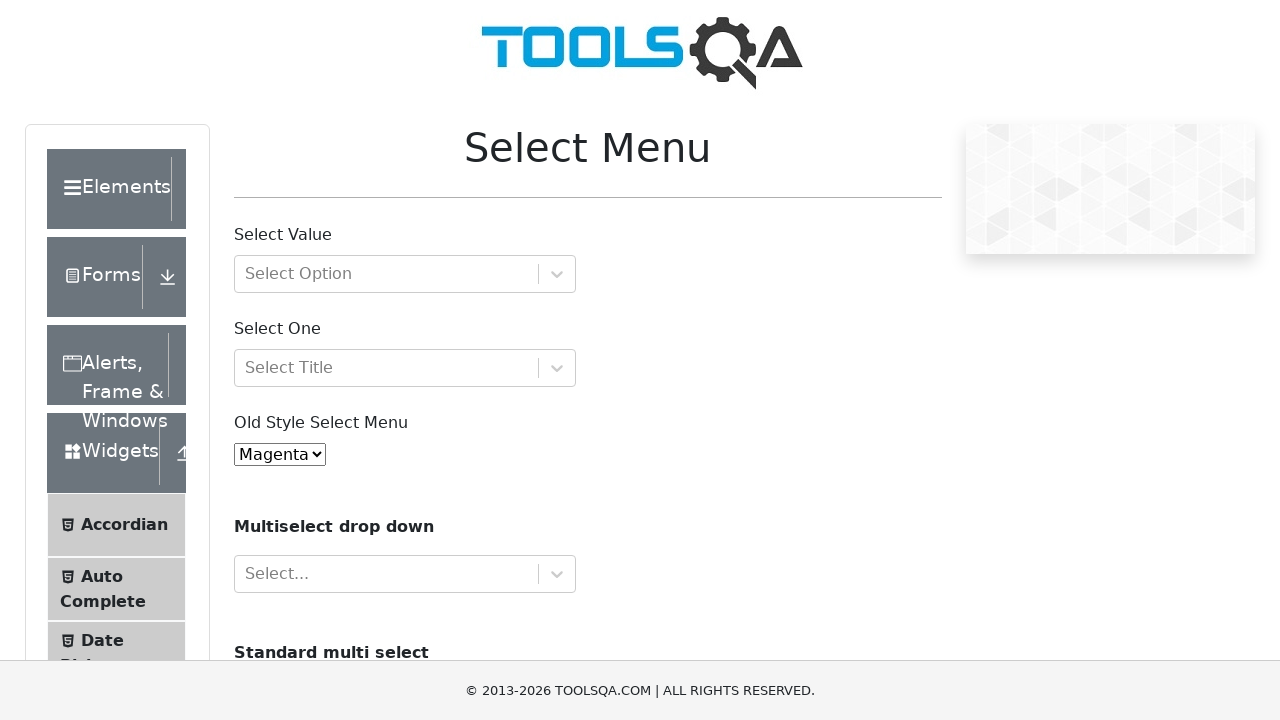

Selected multiple options ['volvo', 'audi', 'opel'] in multi-select dropdown on #cars
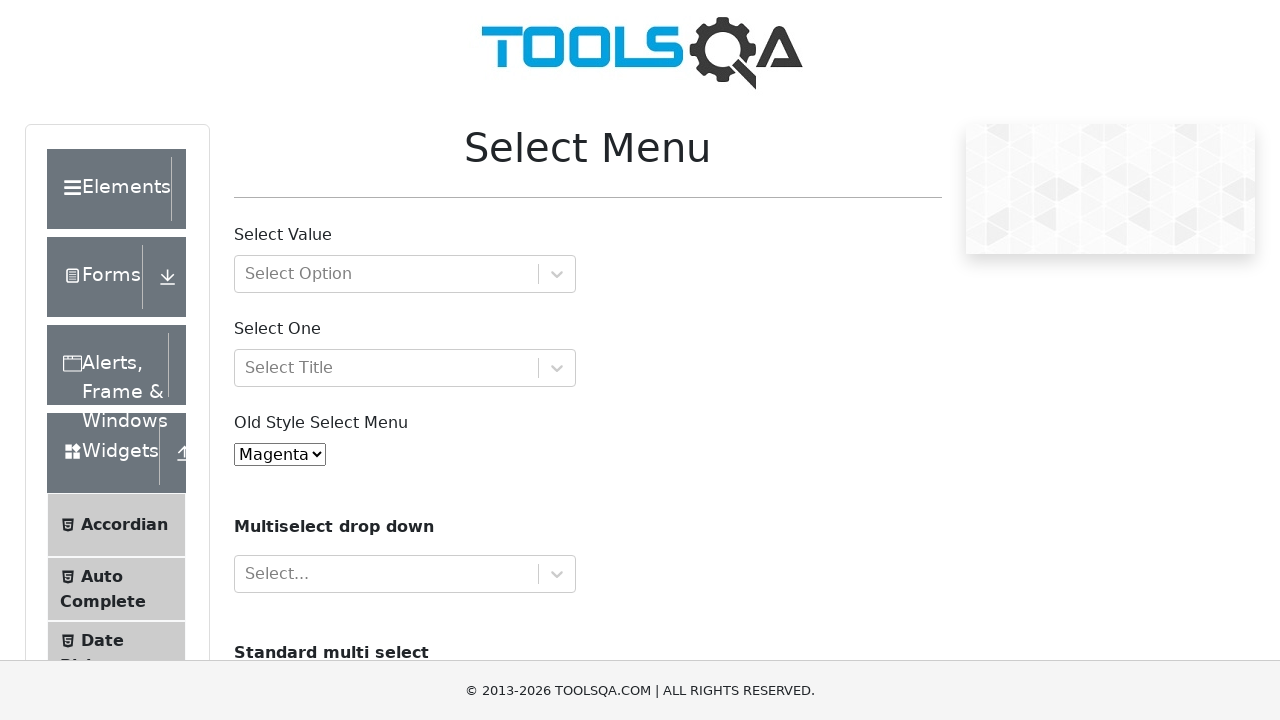

Deselected 'audi' by selecting only ['volvo', 'opel'] in multi-select dropdown on #cars
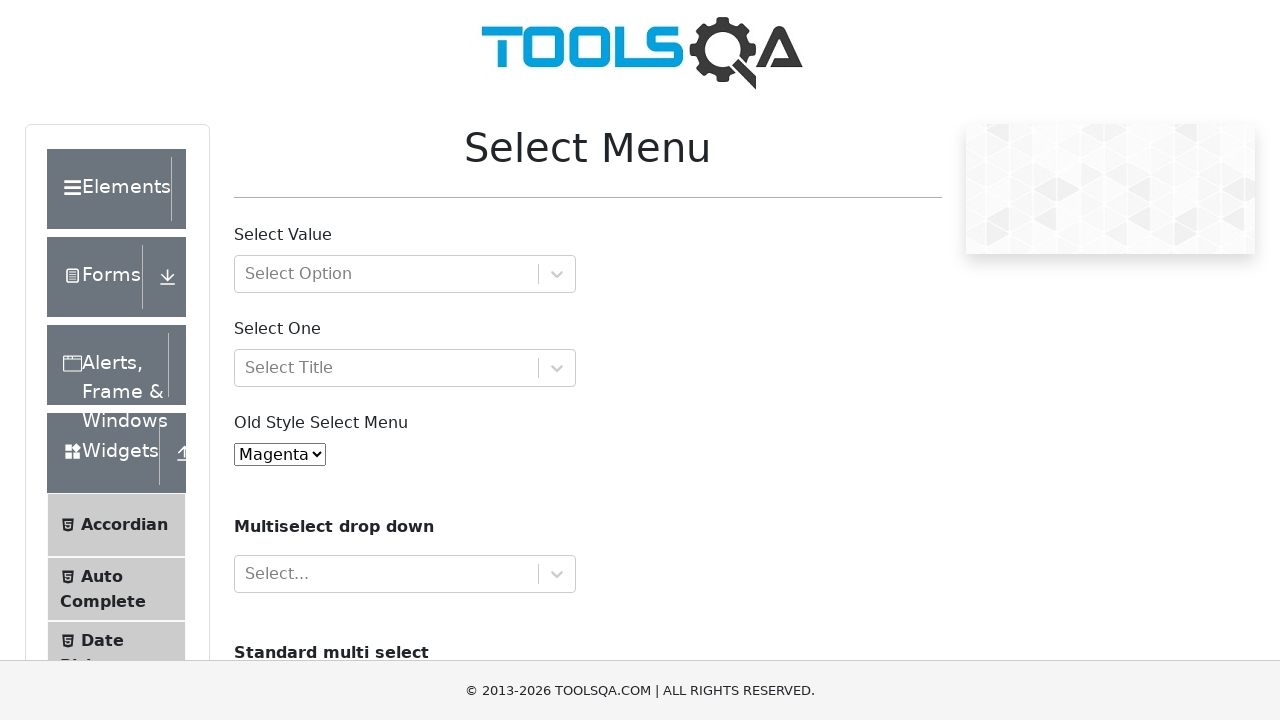

Cleared all selections in multi-select dropdown on #cars
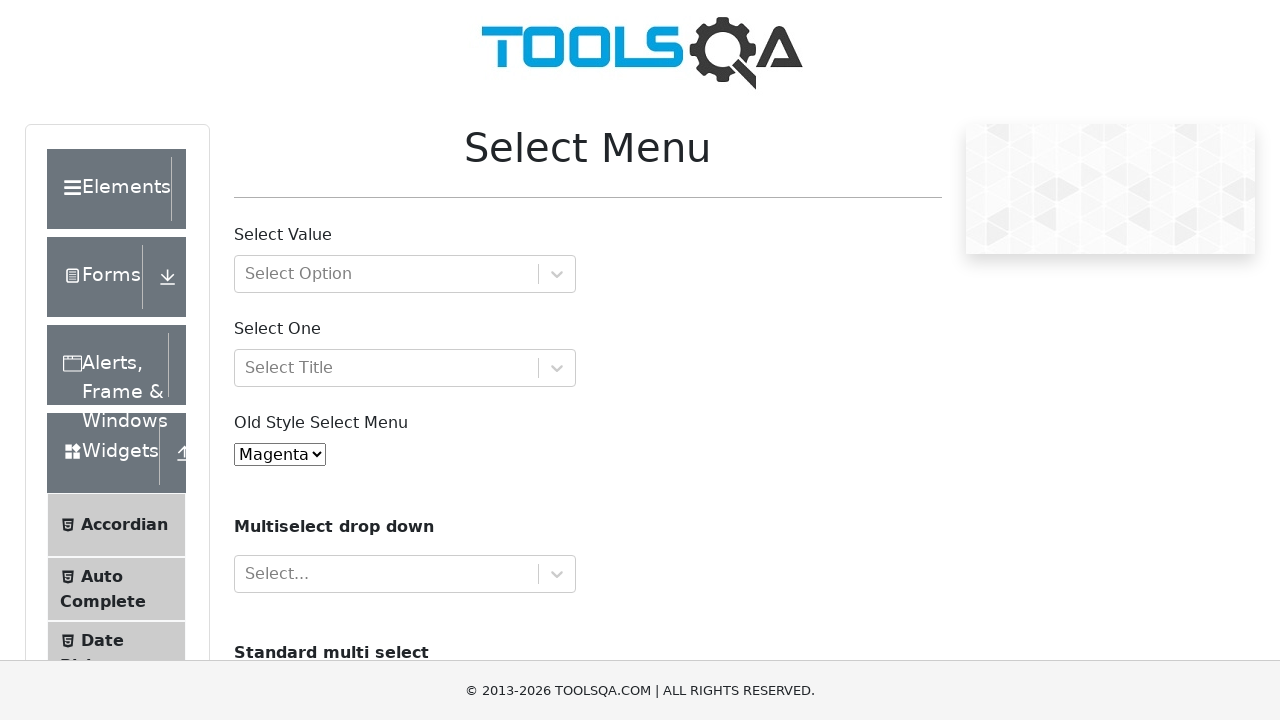

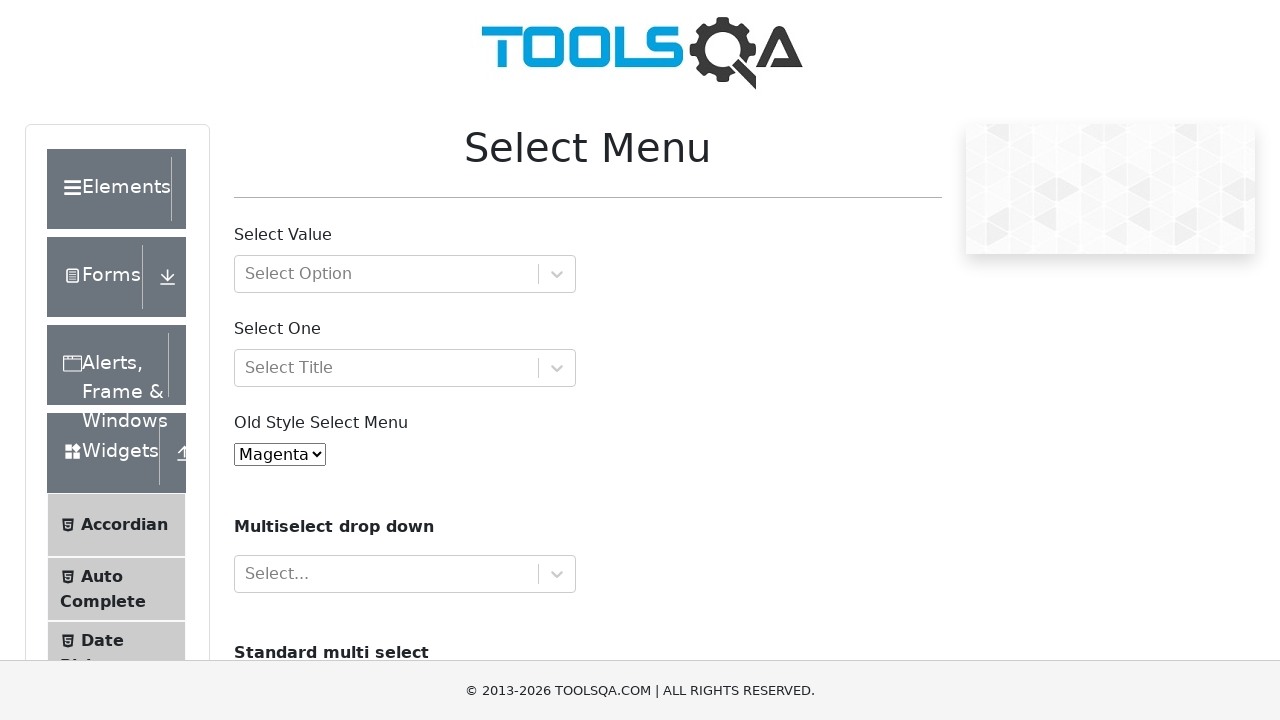